Visits the open invitation blog post and verifies the page title contains "Daniel Roe"

Starting URL: https://roe.dev/blog/open-invitation

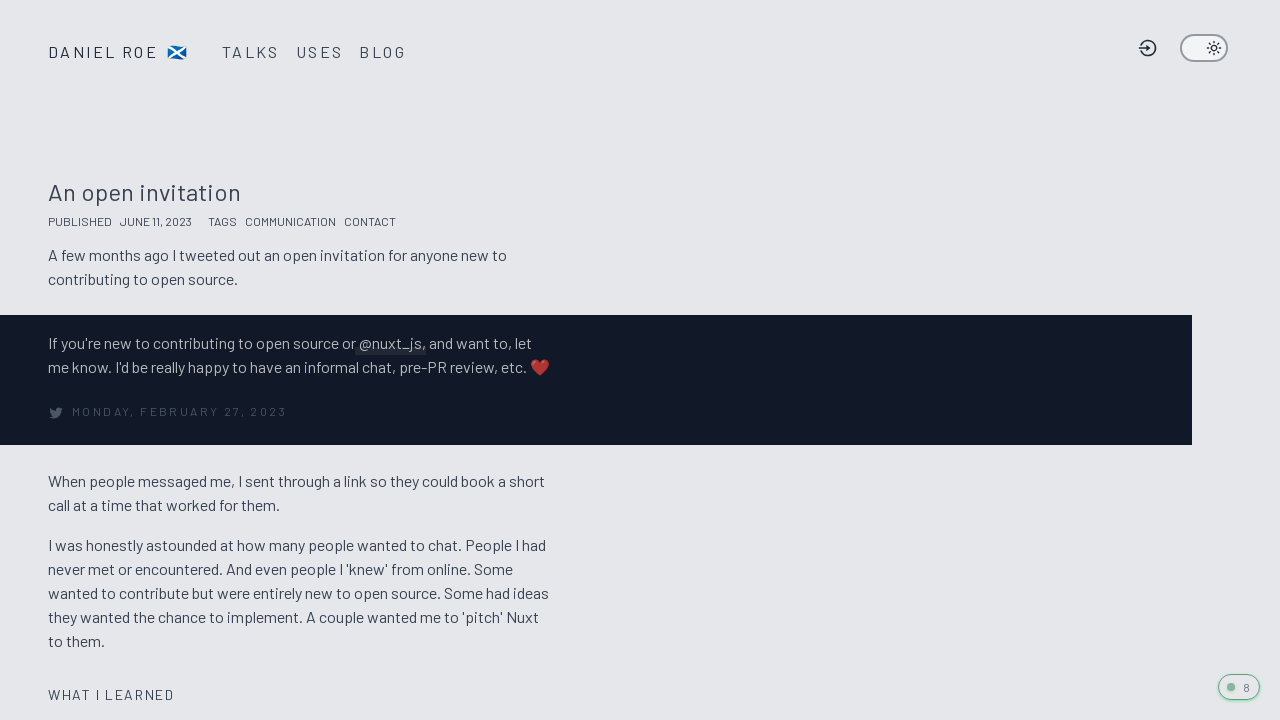

Navigated to /blog/open-invitation
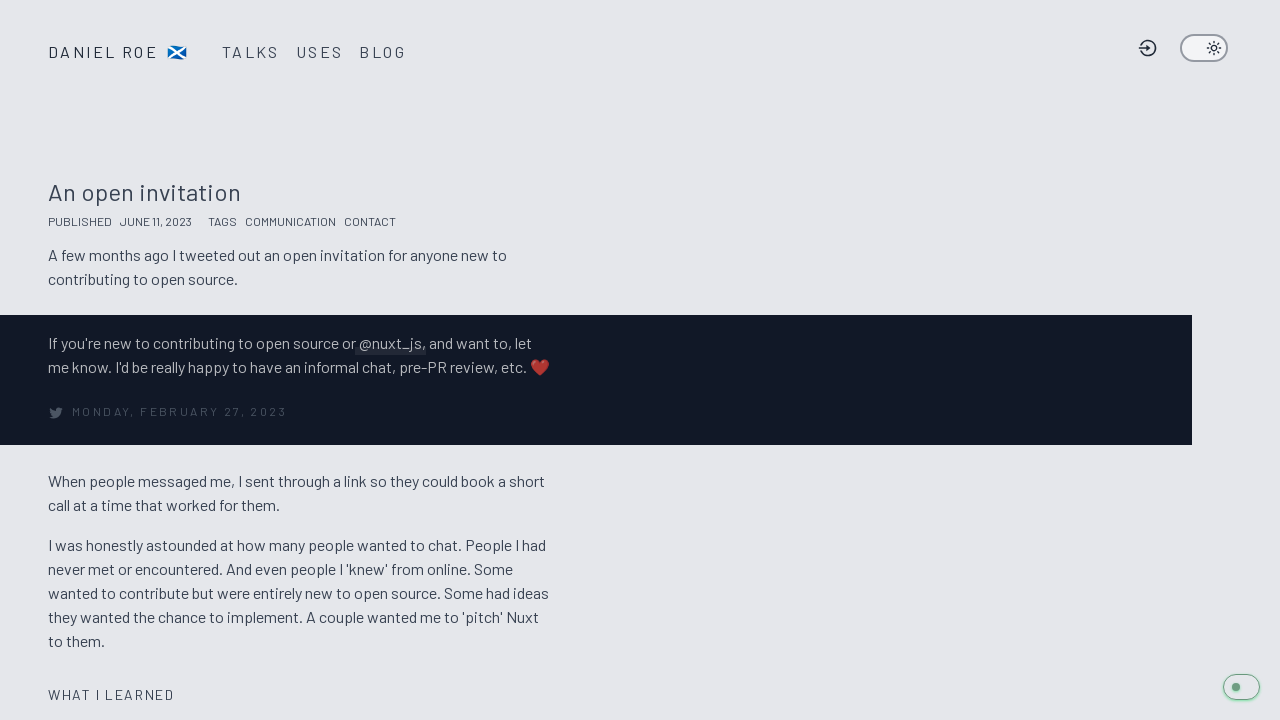

Located page title element
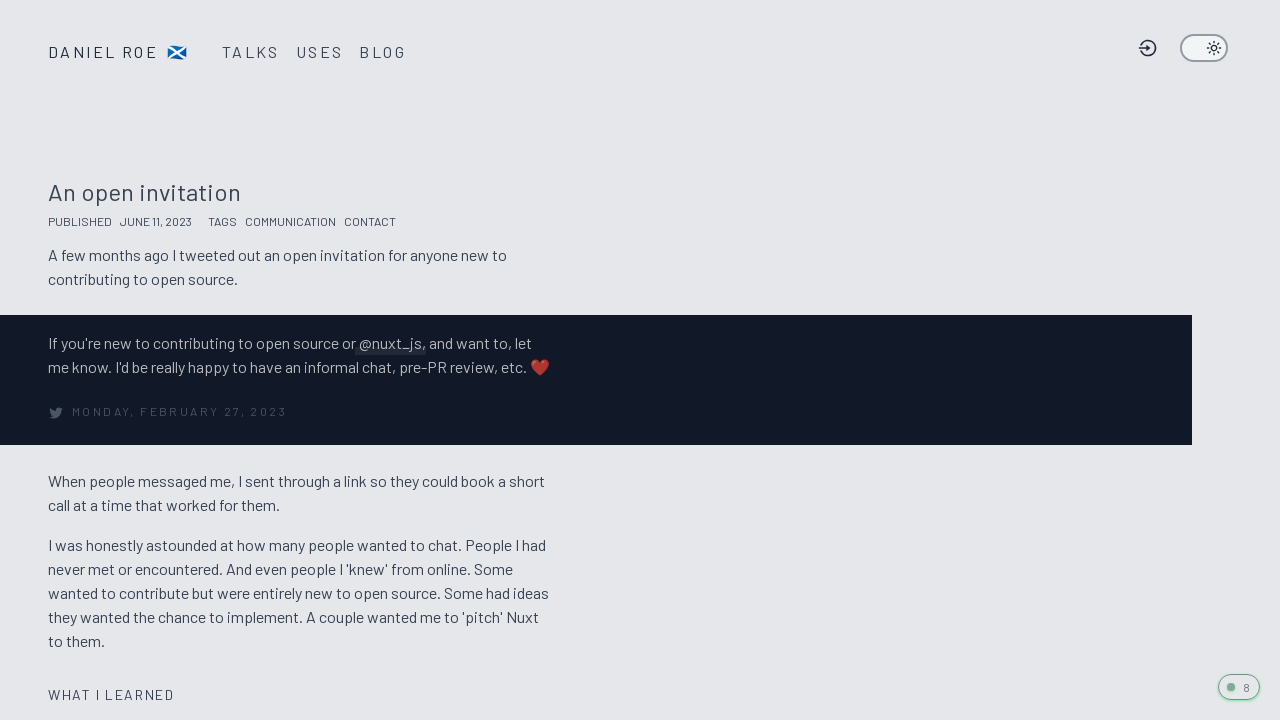

Verified page title contains 'Daniel Roe'
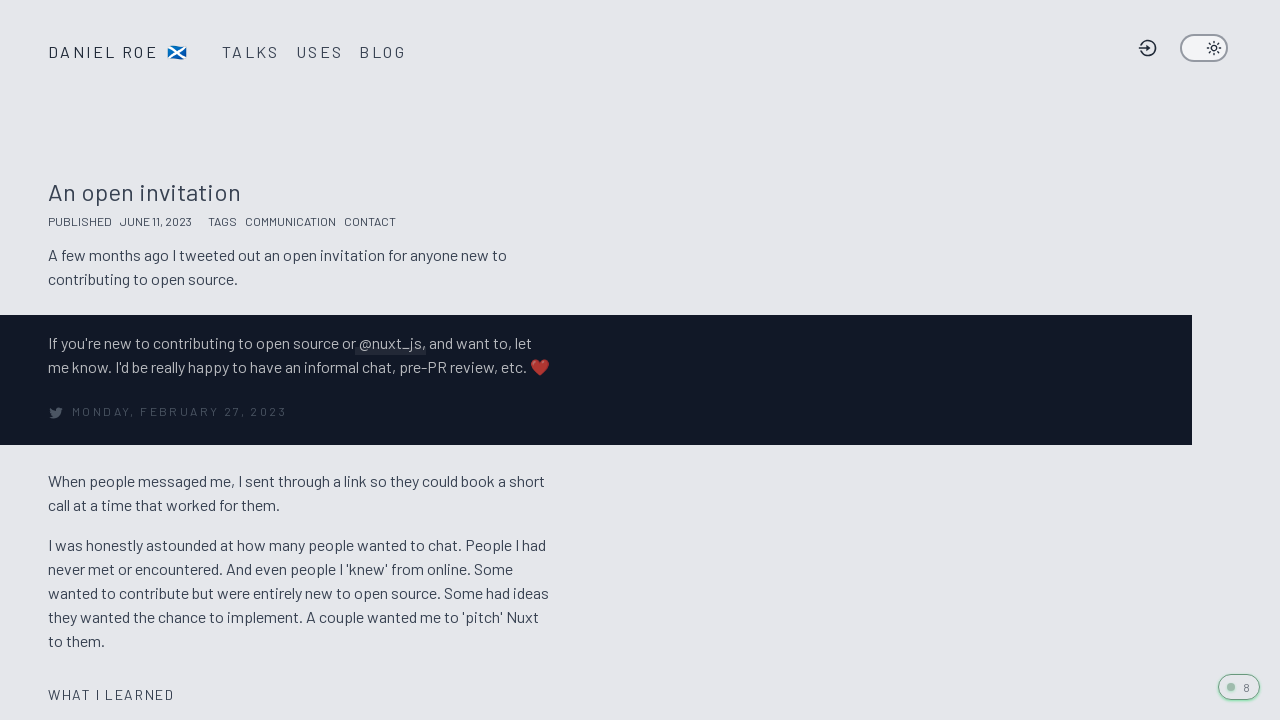

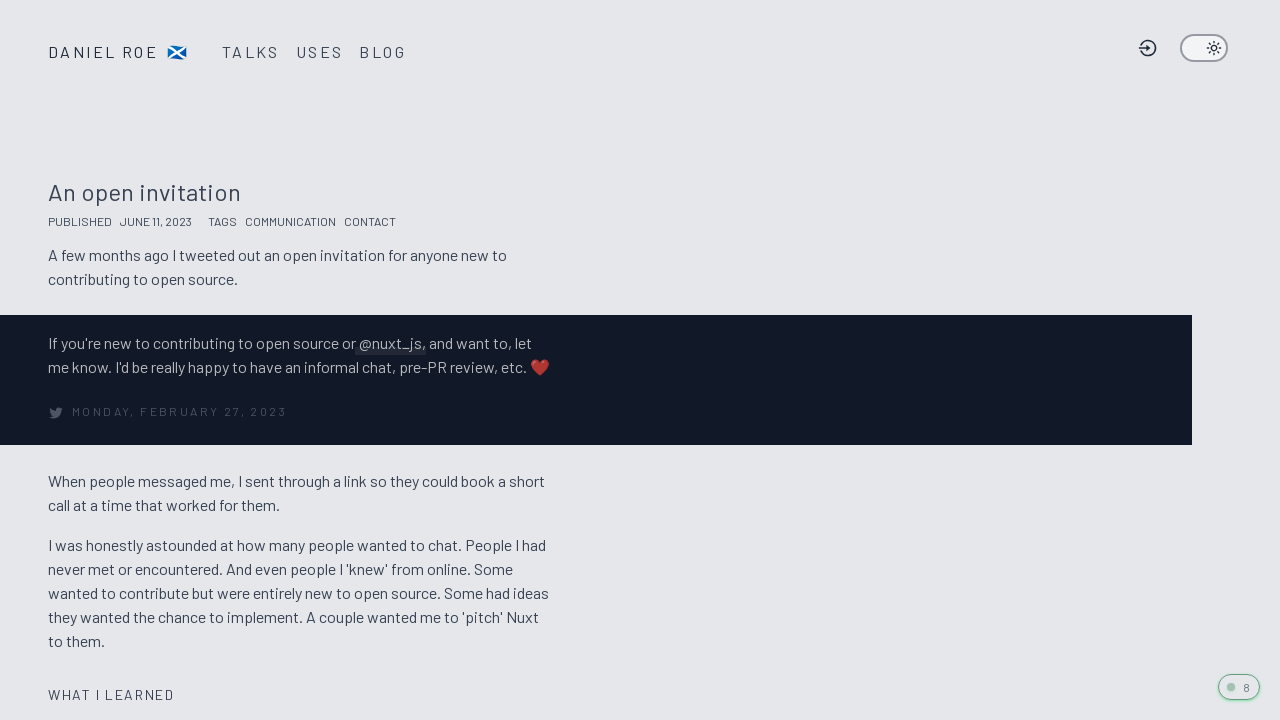